Tests form validation by submitting a blank registration form and verifying that an error message is displayed

Starting URL: https://www.redmine.org/

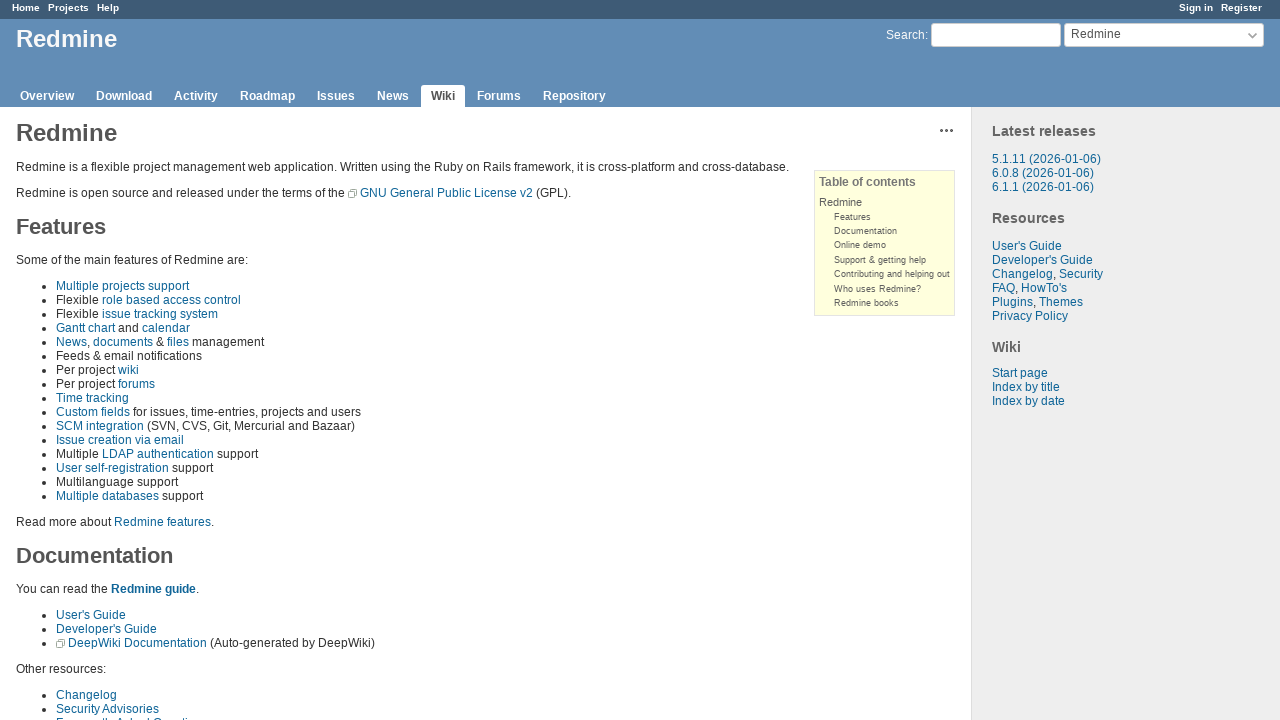

Clicked on the register link at (1242, 8) on [href="/account/register"]
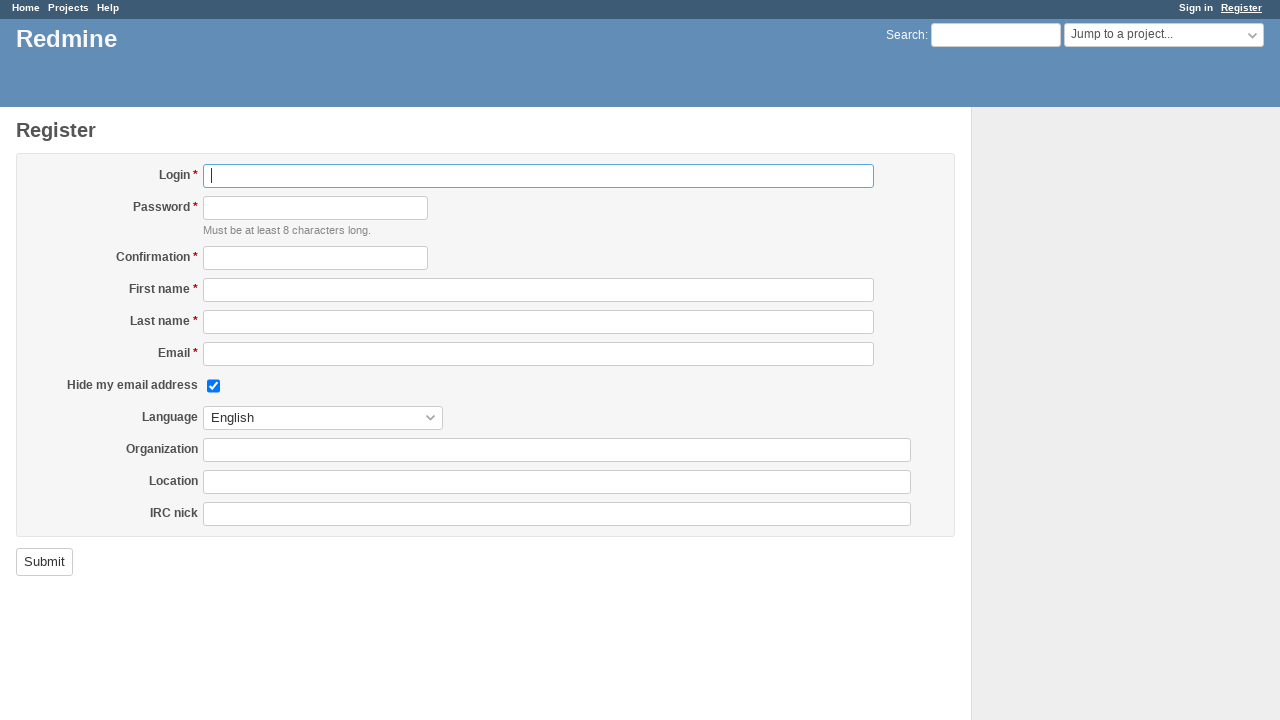

Registration form loaded
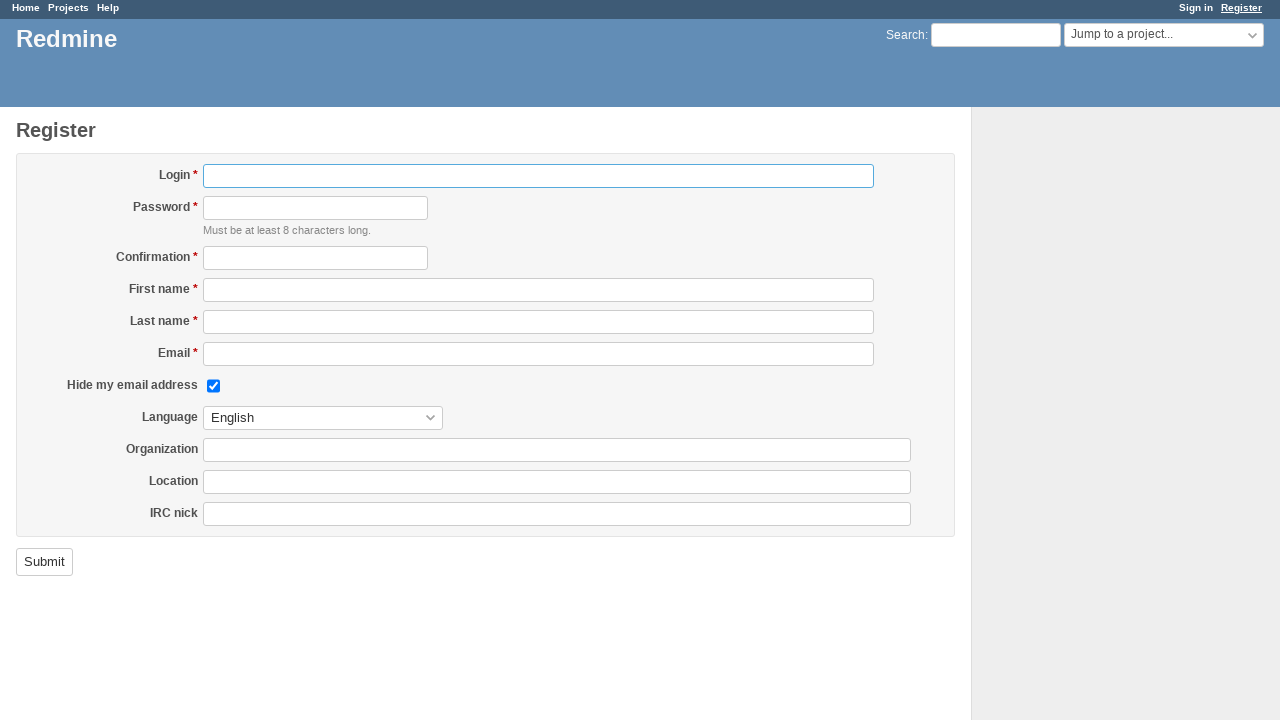

Submitted blank registration form at (44, 562) on [type="submit"]
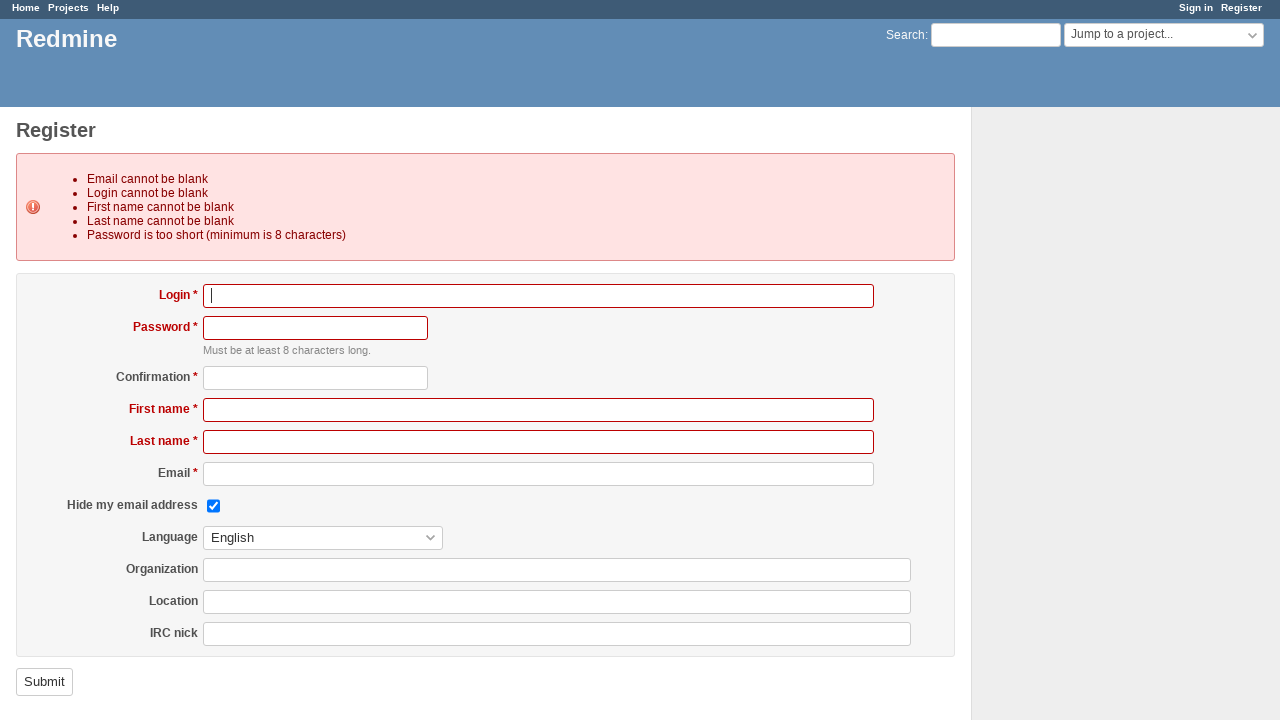

Error message displayed after submitting blank form
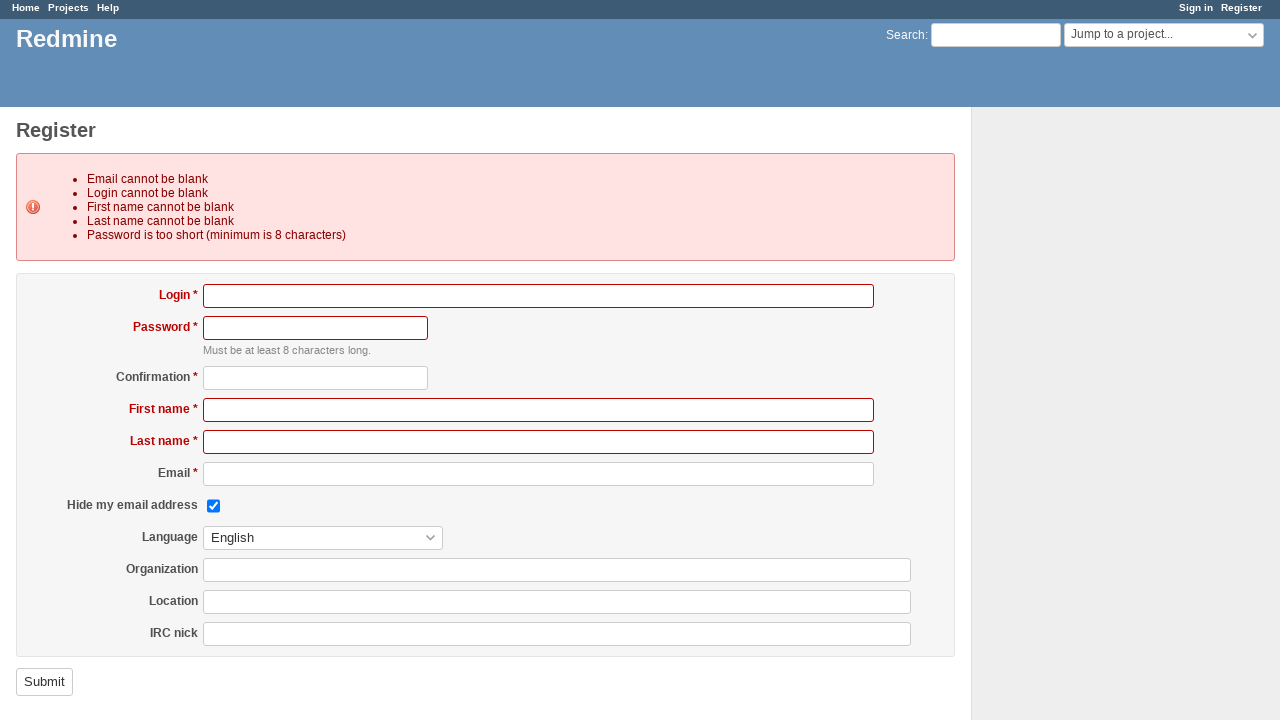

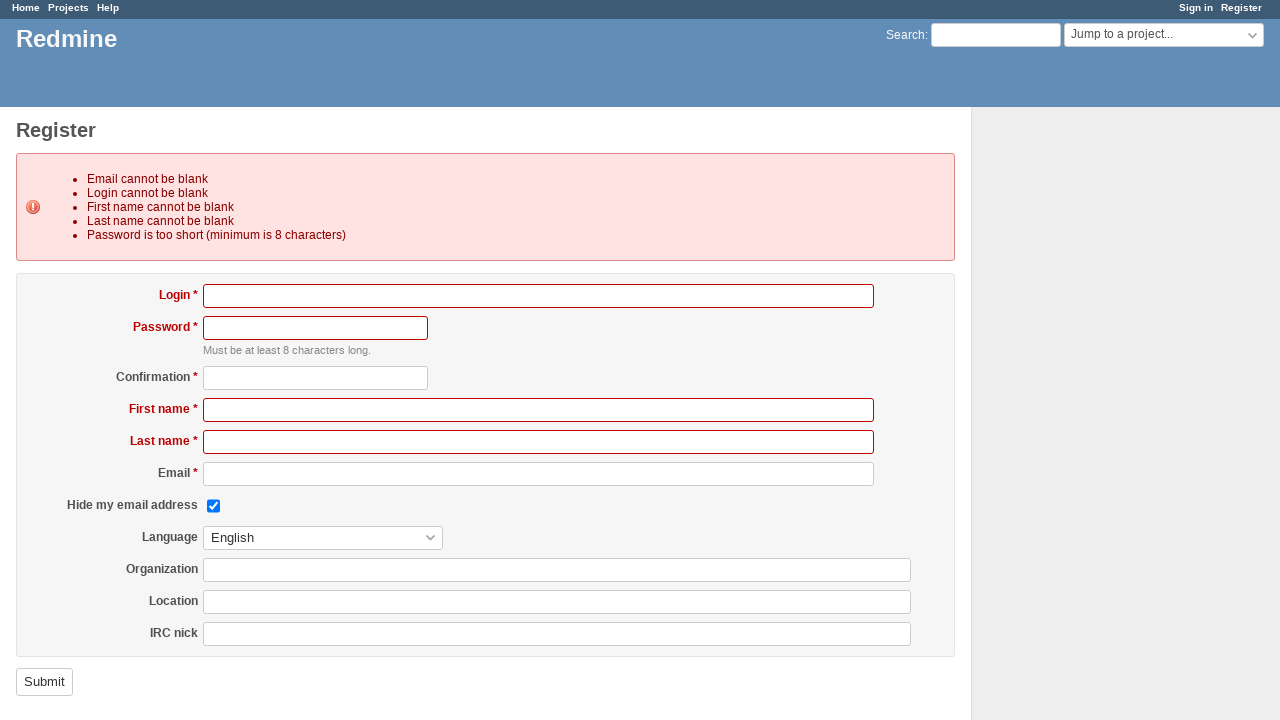